Tests the Menu widget on demoqa.com by navigating to the Widgets section, opening the Menu page, clicking on menu items, and performing mouse hover actions on nested submenu items.

Starting URL: https://demoqa.com/

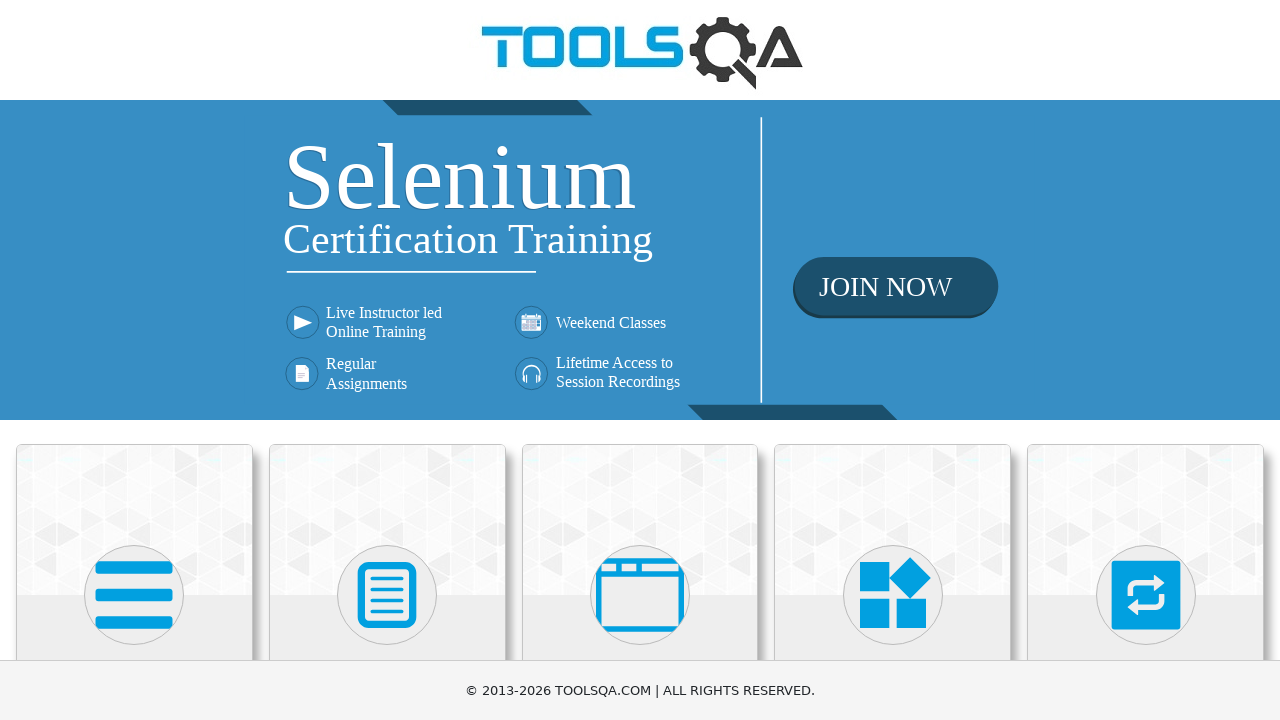

Scrolled down 300px to see the Widgets card
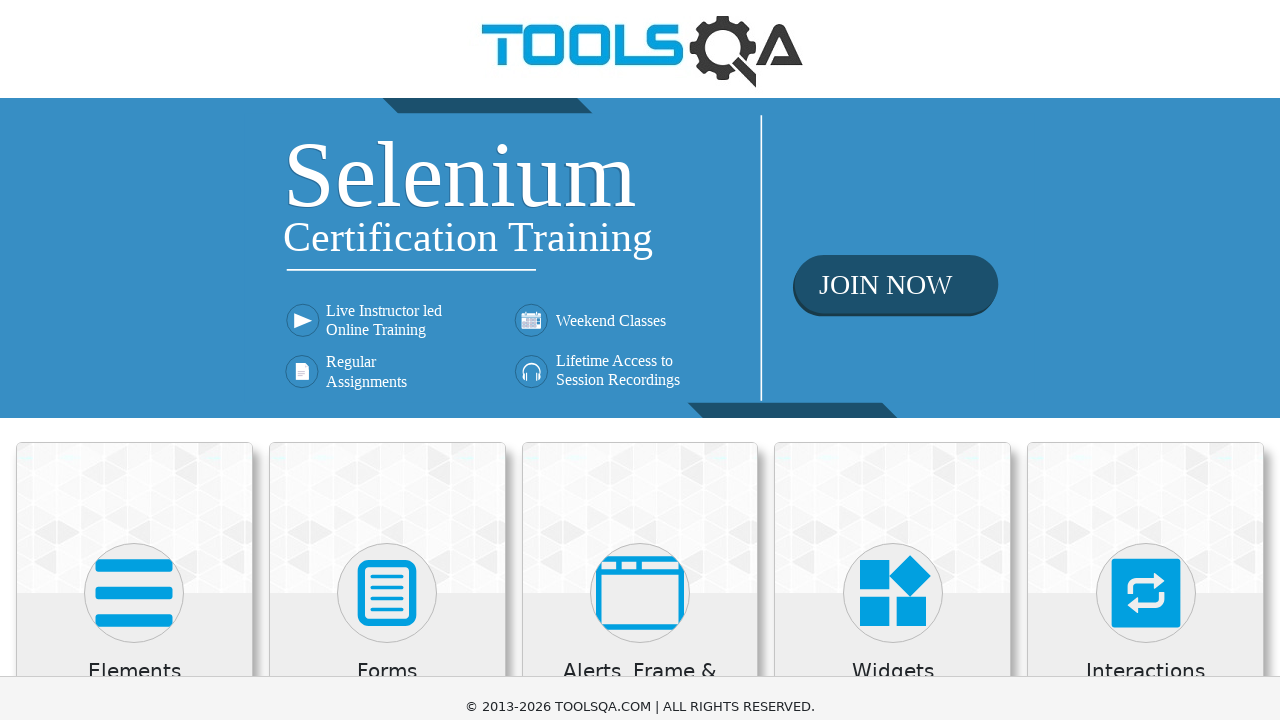

Clicked on Widgets card at (893, 373) on xpath=//h5[contains(text(),'Widgets')]
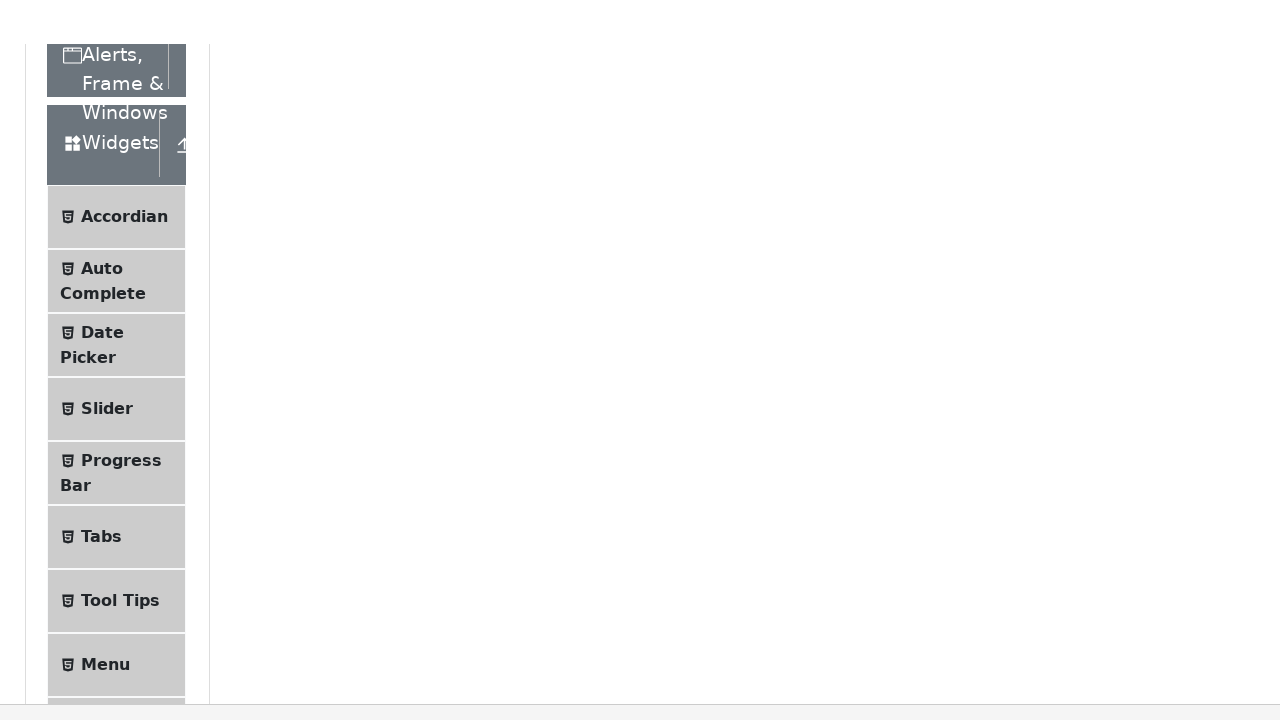

Scrolled down 600px to see Menu option in sidebar
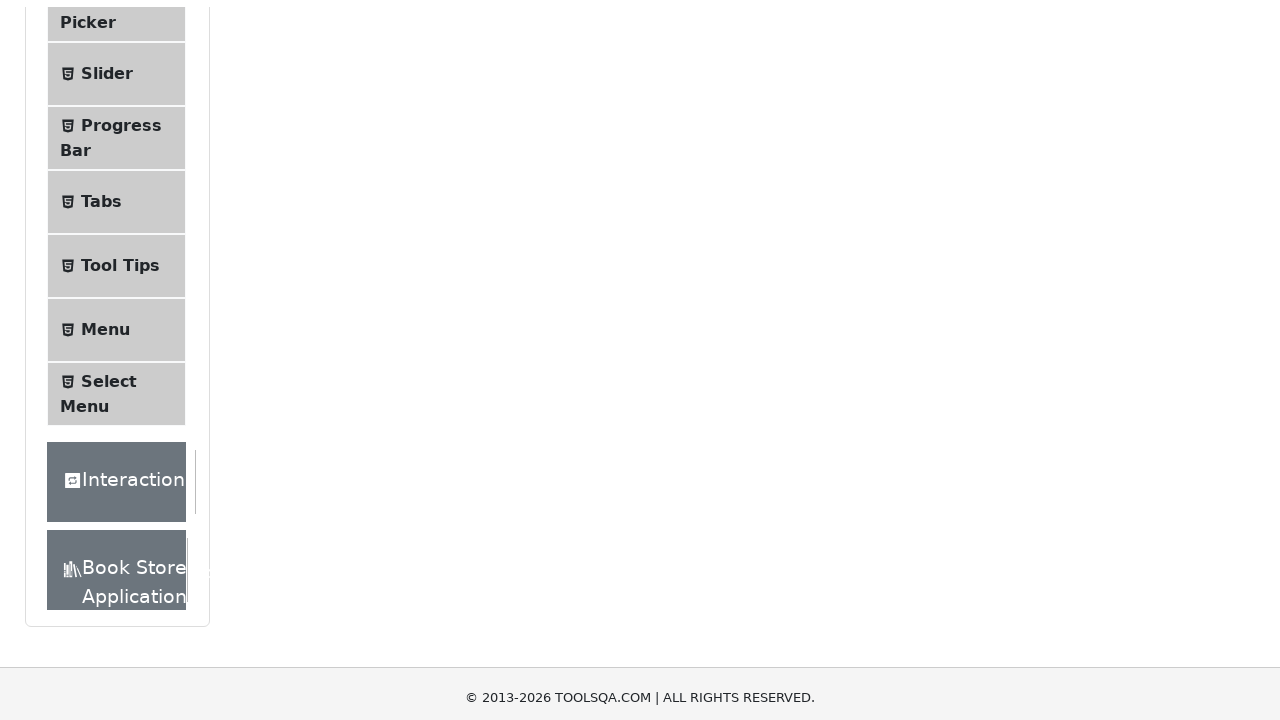

Clicked on Menu option in the sidebar at (105, 323) on xpath=//span[contains(text(),'Menu')]
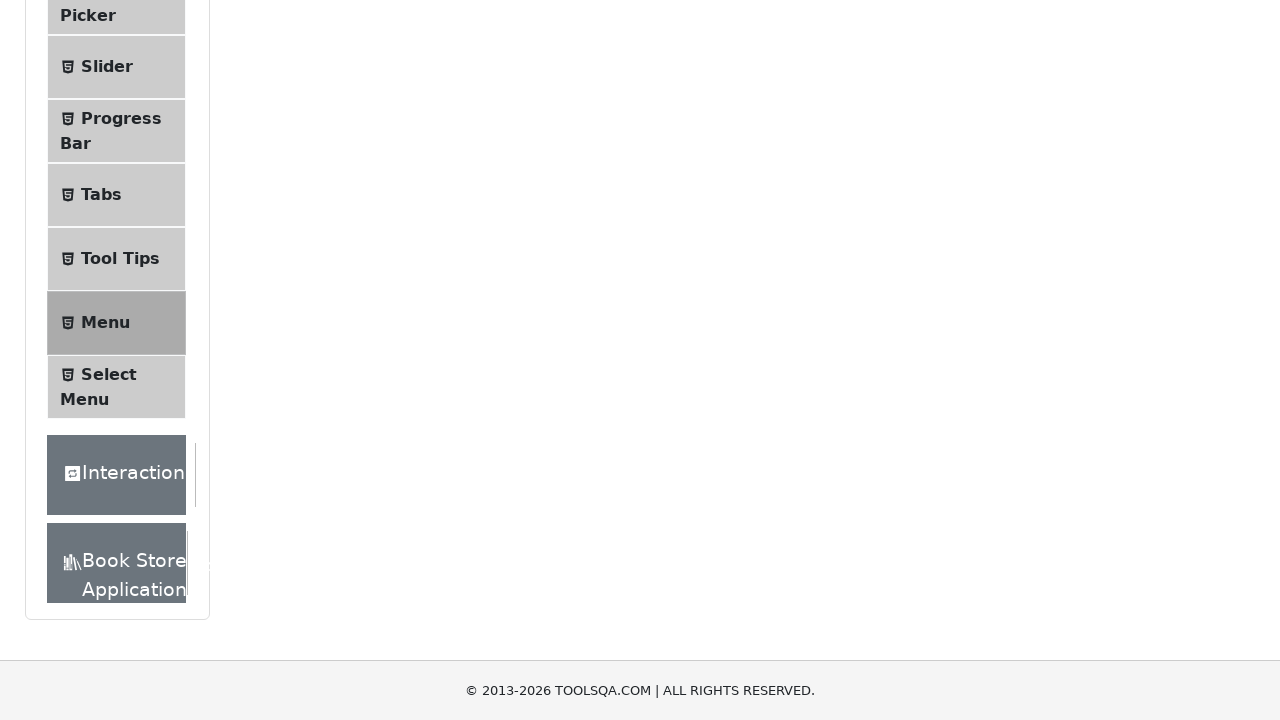

Clicked on Main Item 2 in the menu at (534, 240) on xpath=//a[contains(text(),'Main Item 2')]
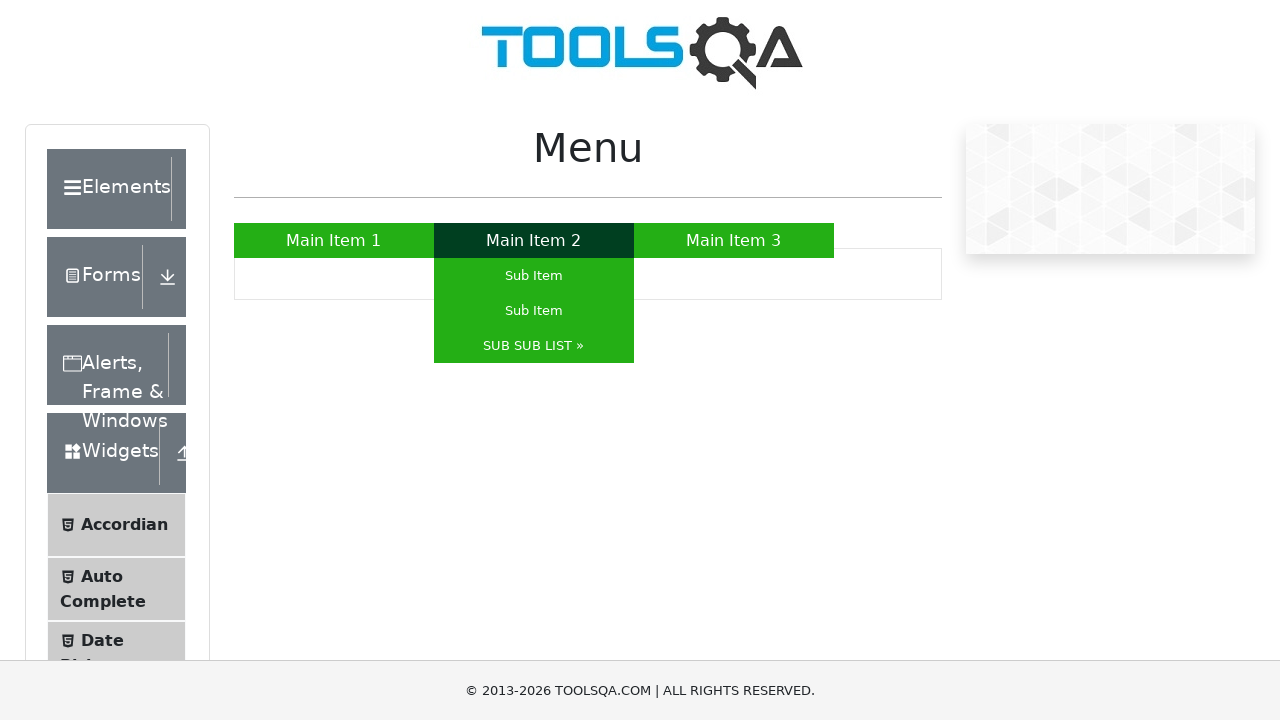

Hovered over SUB SUB LIST to reveal nested menu items at (534, 346) on xpath=//a[contains(text(),'SUB SUB LIST »')]
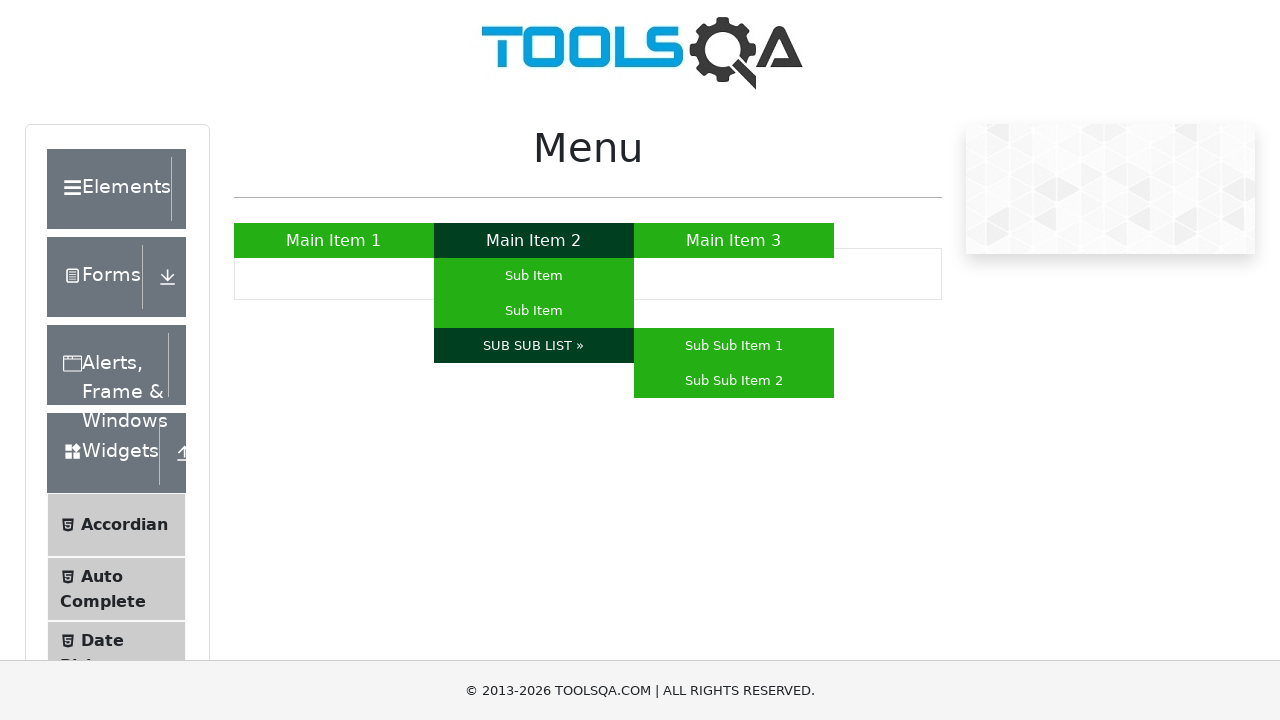

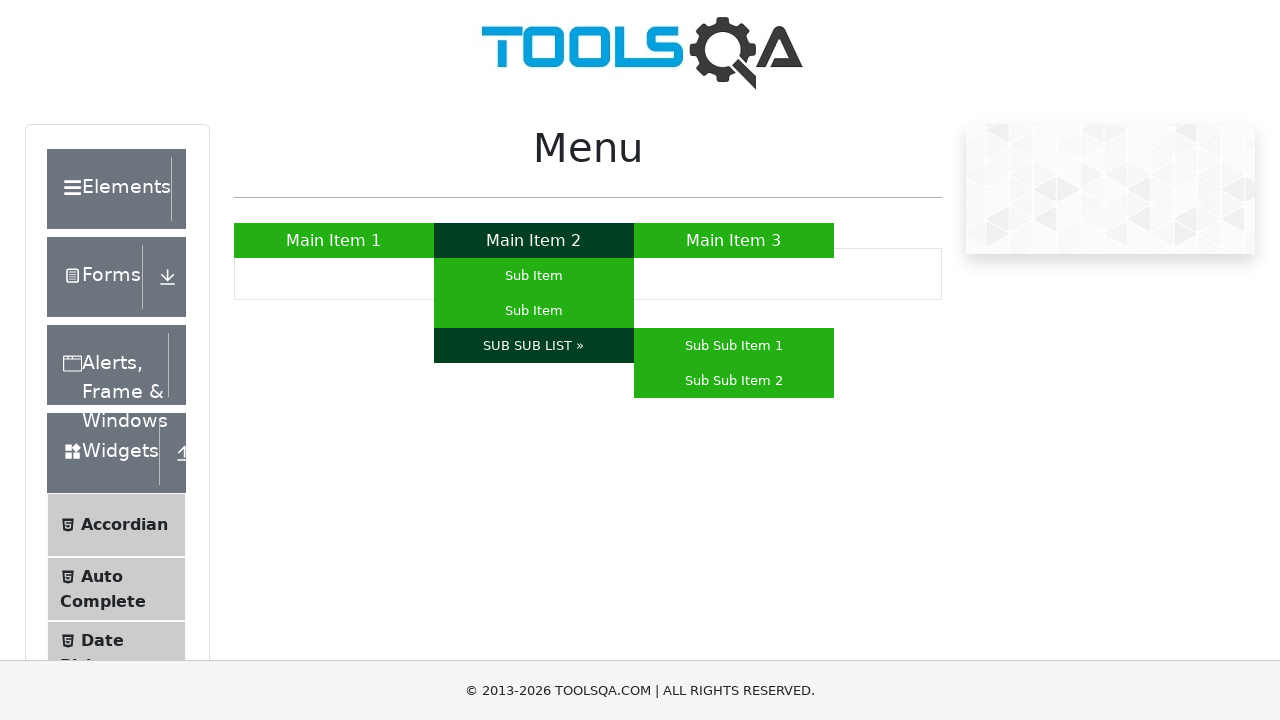